Tests back button mouse click functionality to navigate back after clicking an element

Starting URL: https://www.selenium.dev/selenium/web/mouse_interaction.html

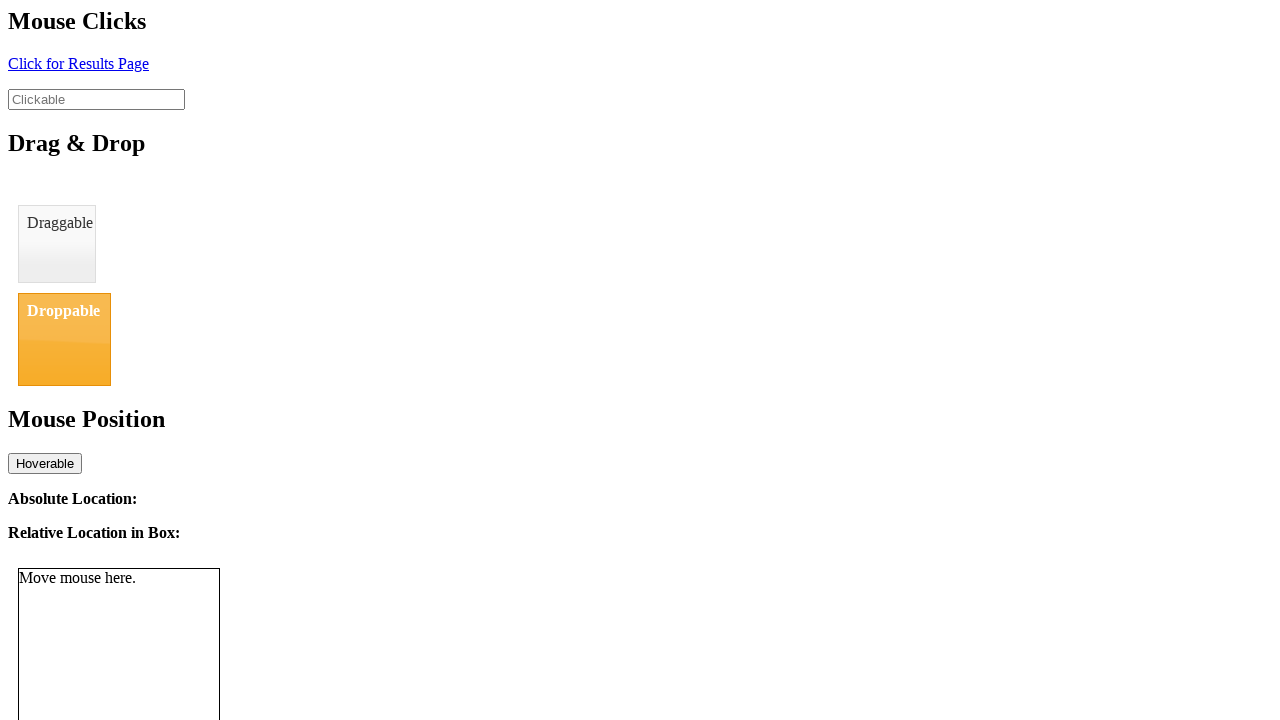

Clicked element with id 'click' to navigate forward at (78, 63) on #click
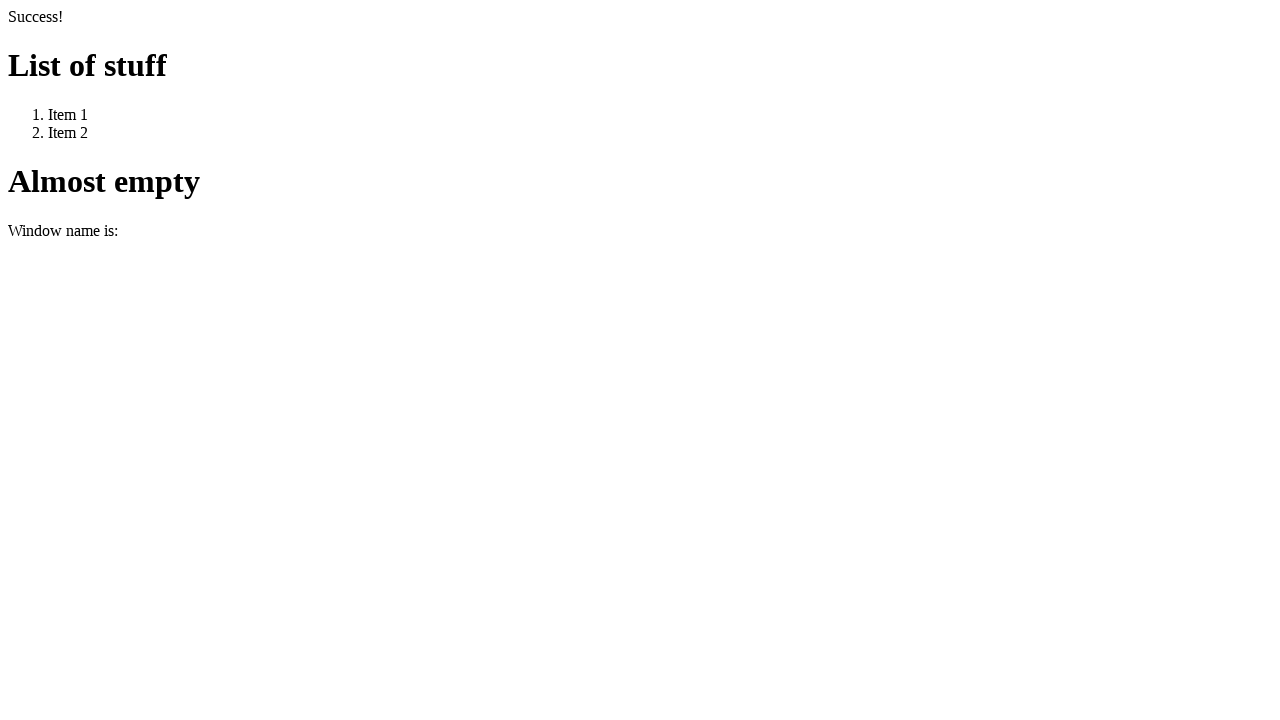

Verified page title is 'We Arrive Here' after navigation
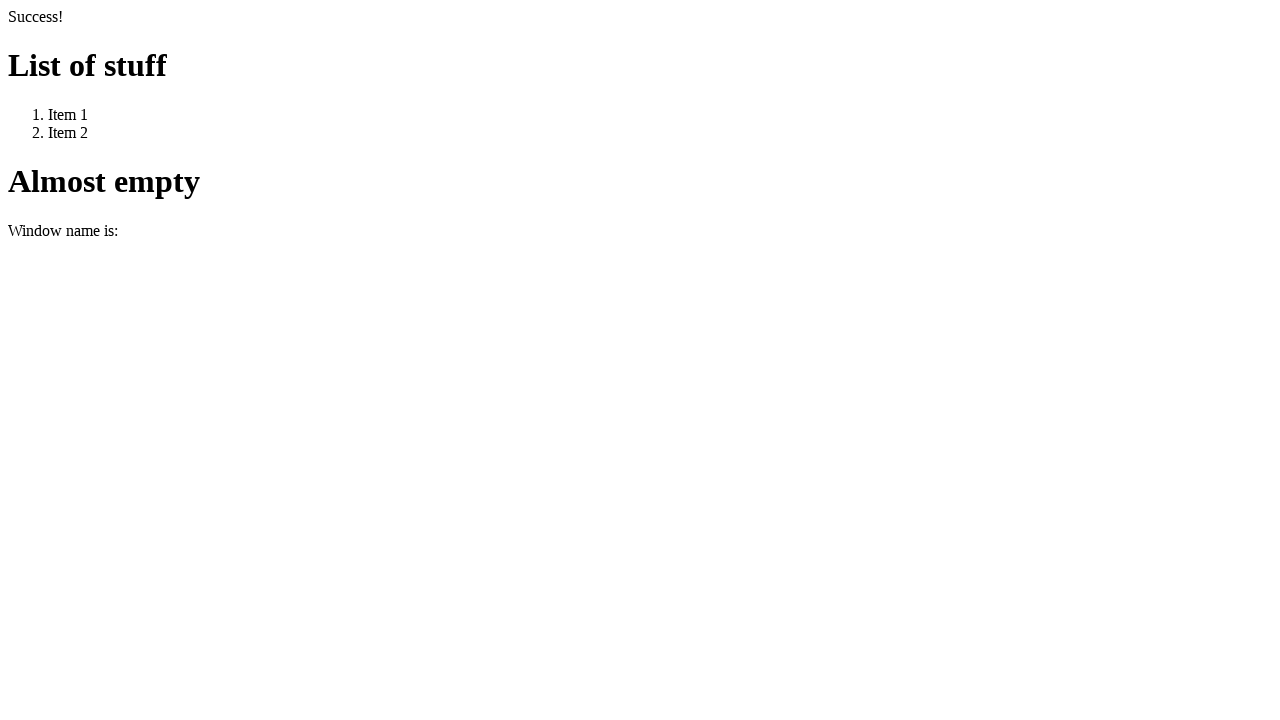

Navigated back using browser back button
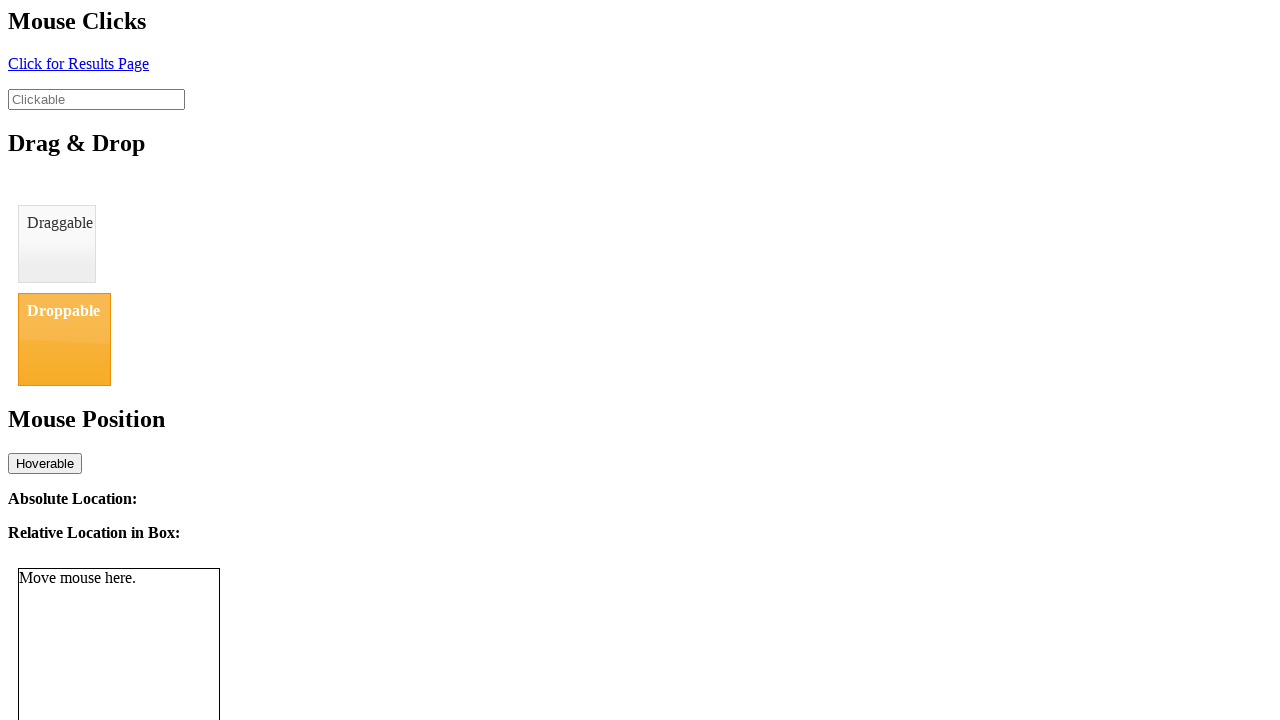

Verified page title is 'BasicMouseInterfaceTest' after going back
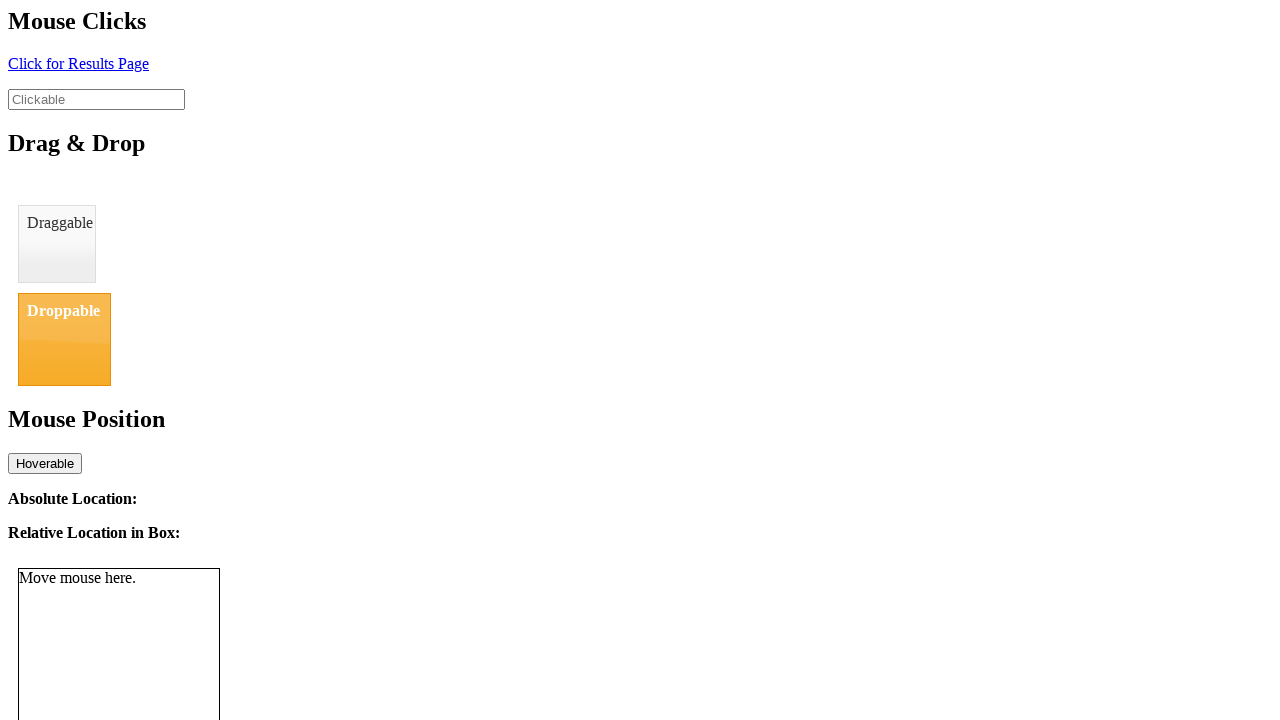

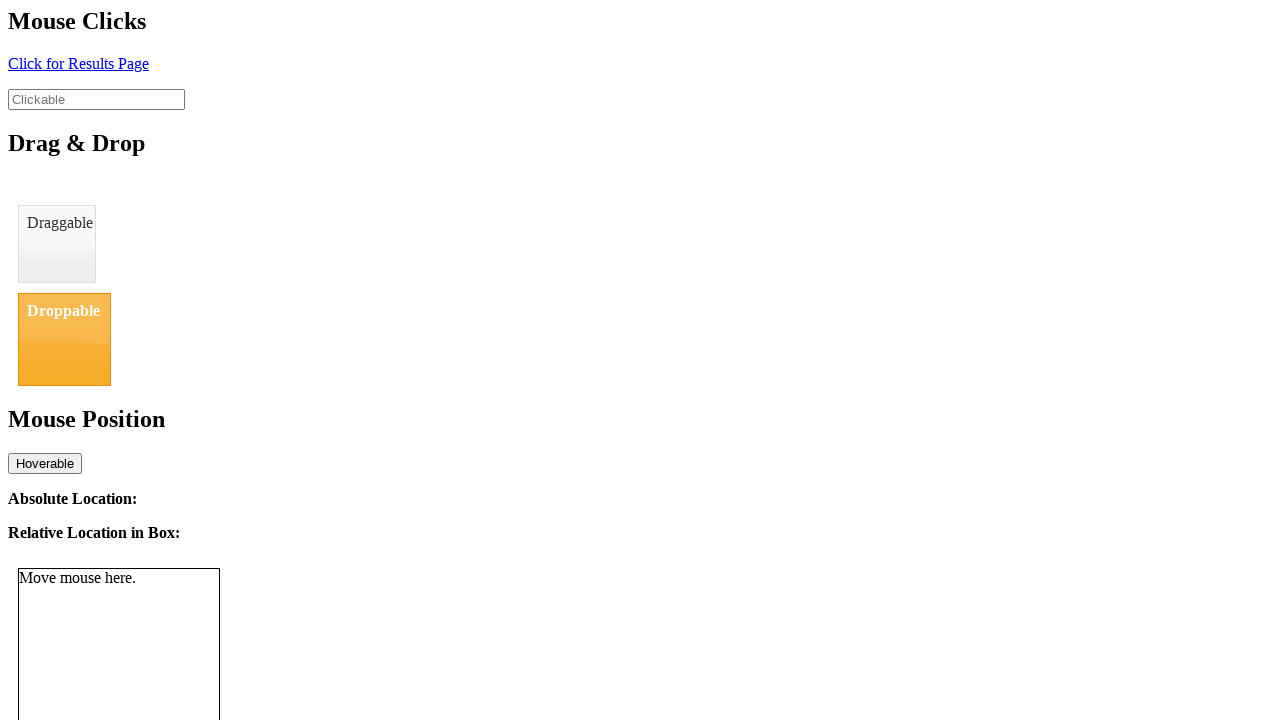